Tests dropdown selection functionality on a contact form by selecting options using different methods (by index, visible text, and value)

Starting URL: http://qtpselenium.com/contact-us

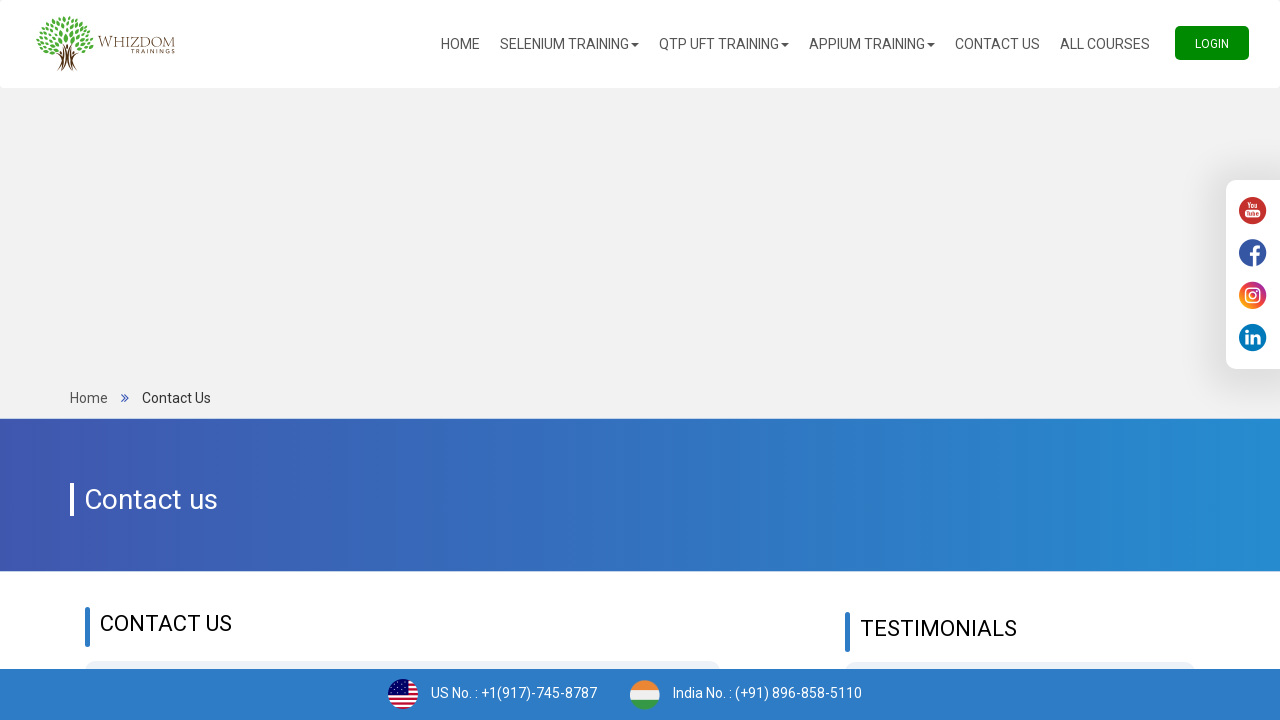

Waited for country dropdown selector to be available
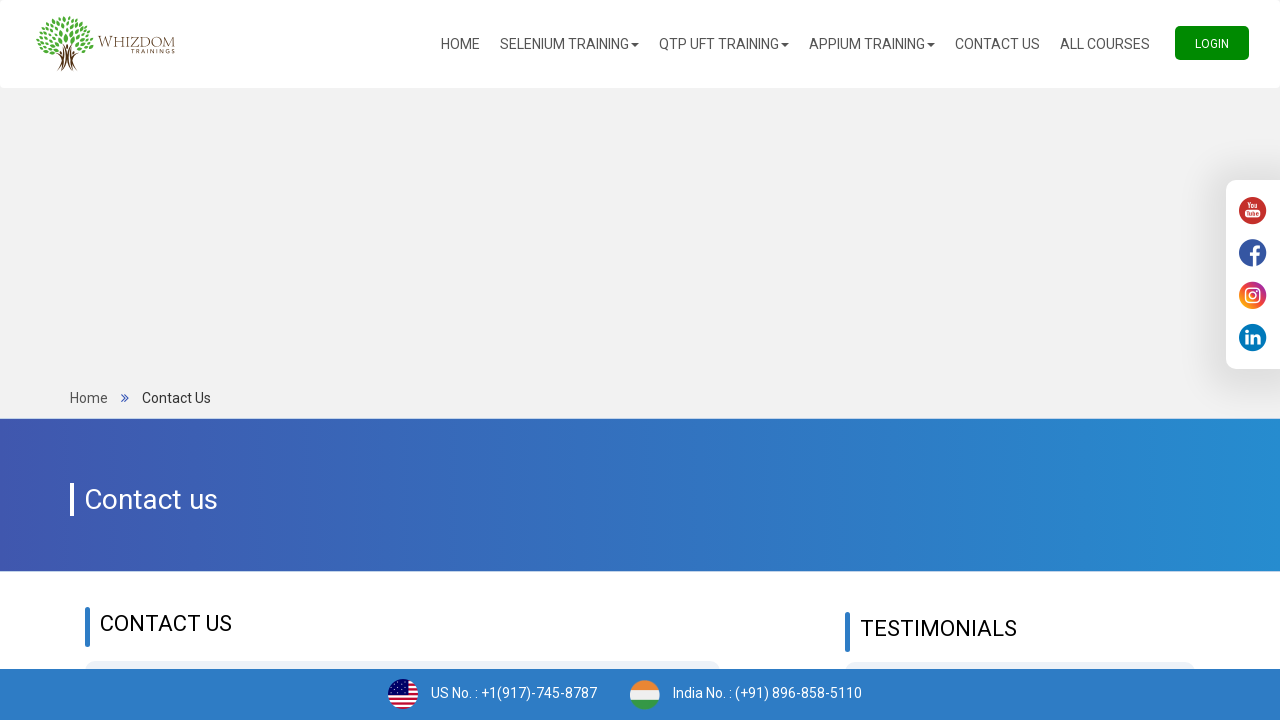

Selected dropdown option by index (1st option after default) on select[name='country_id']
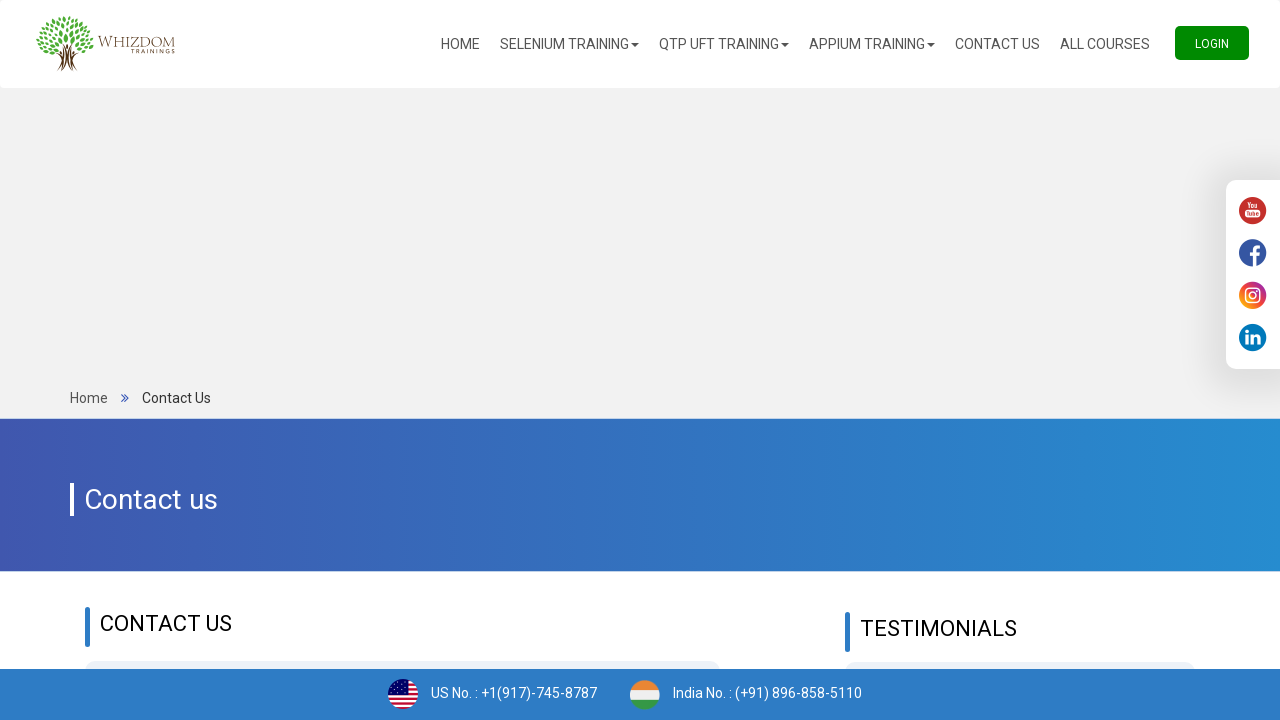

Selected dropdown option by visible text 'India' on select[name='country_id']
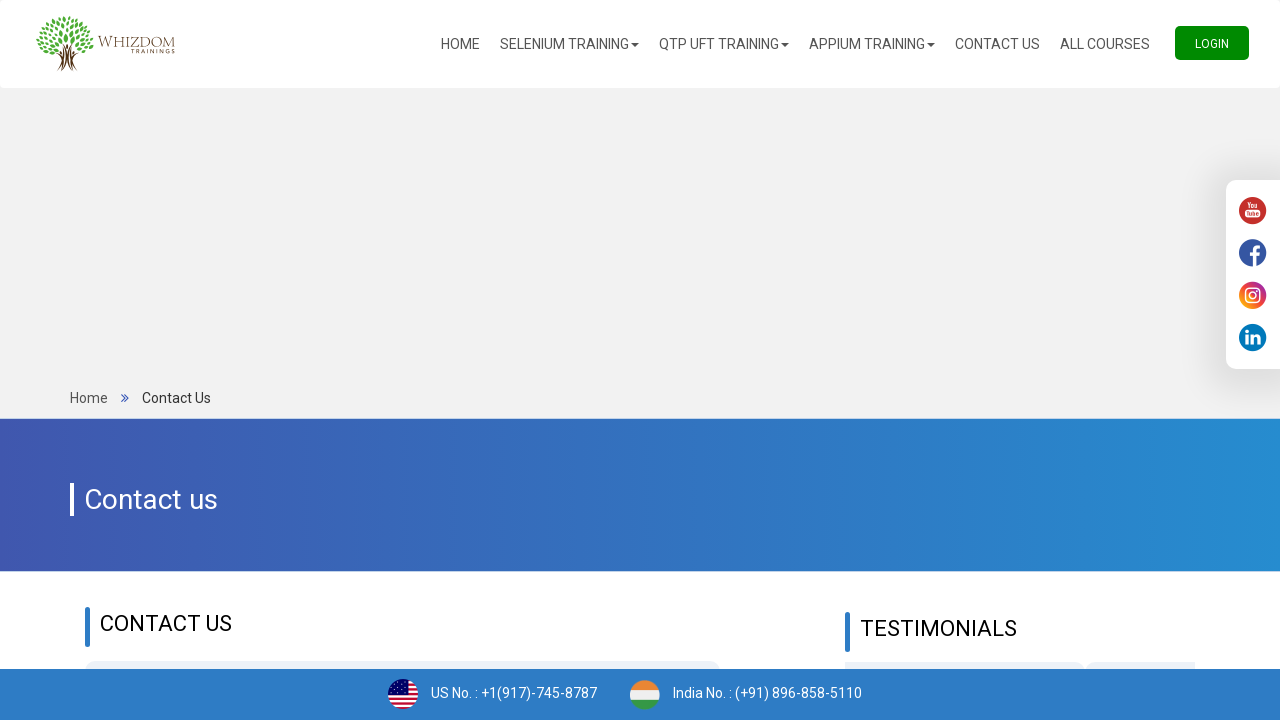

Selected dropdown option by value '10' on select[name='country_id']
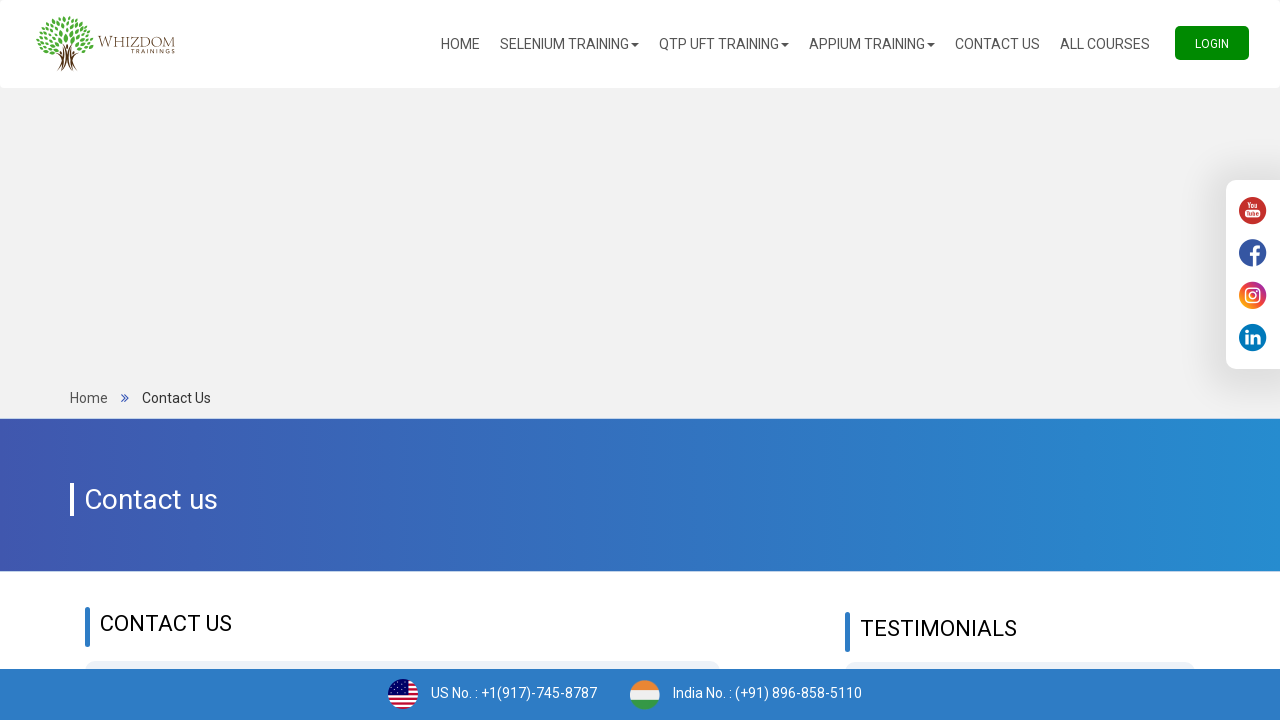

Retrieved all available options from country dropdown
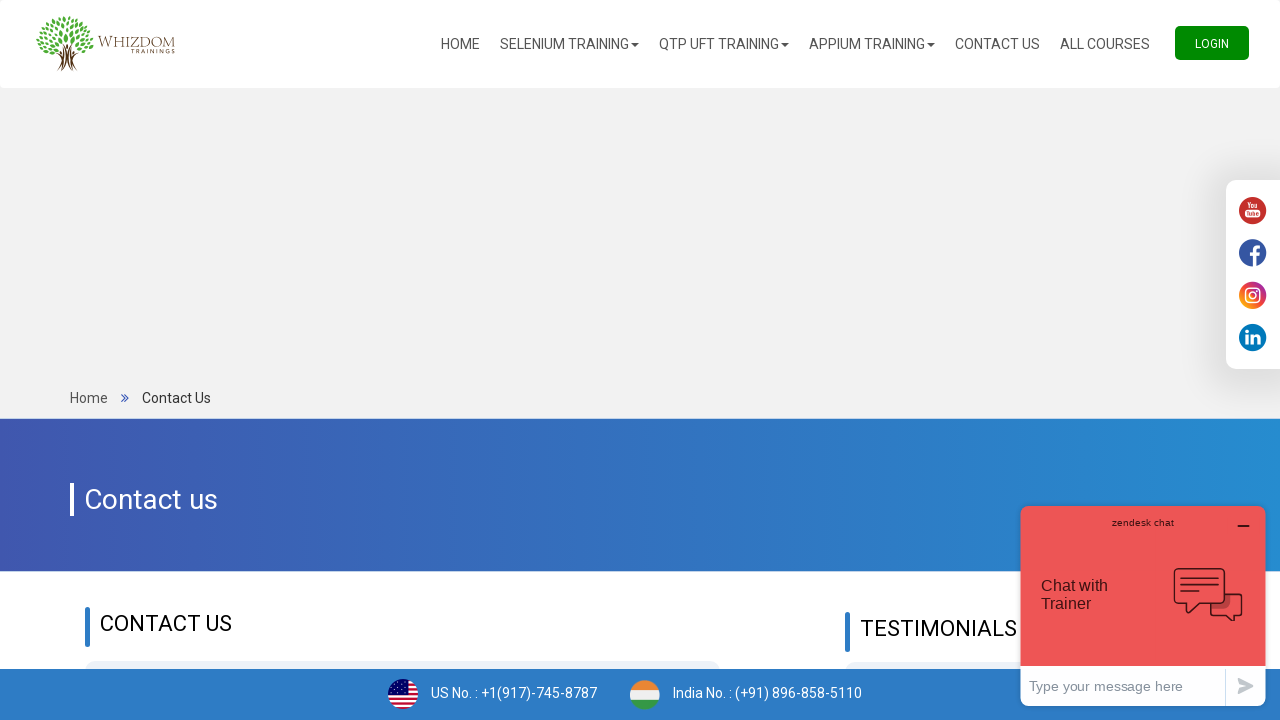

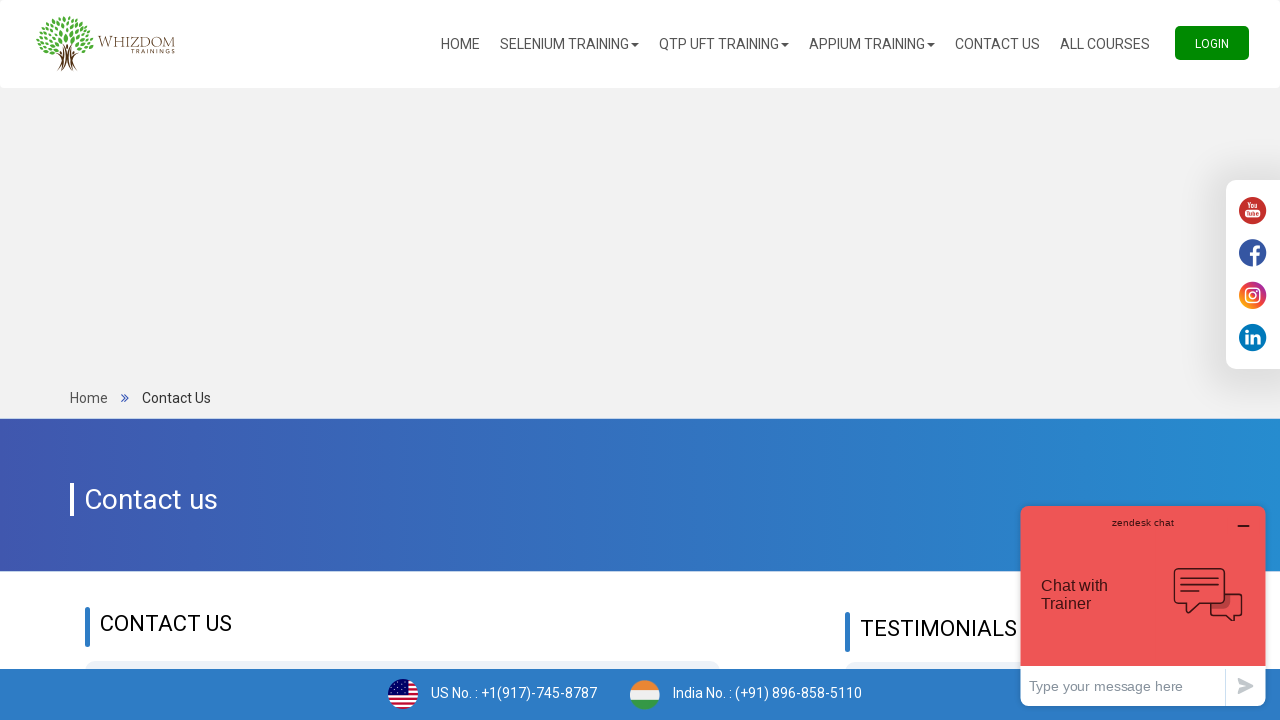